Tests that clicking the Email column header sorts the table data in ascending order by email

Starting URL: http://the-internet.herokuapp.com/tables

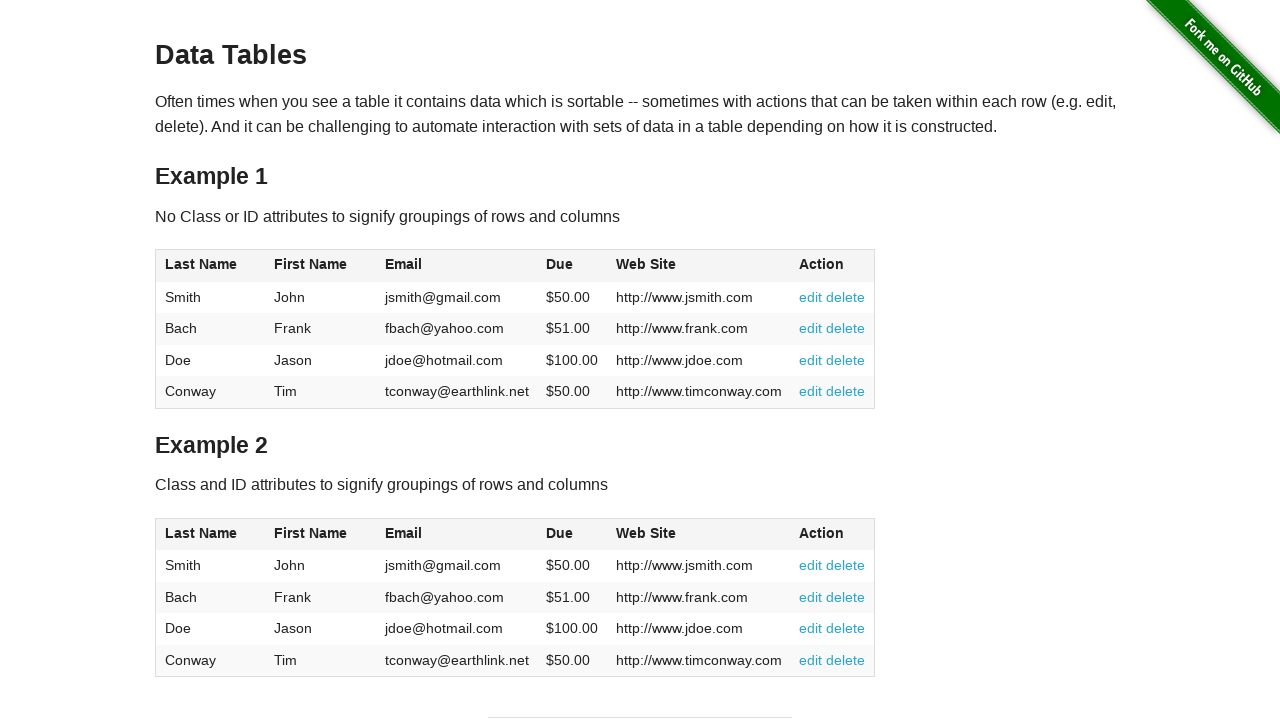

Clicked Email column header to sort table in ascending order at (457, 266) on #table1 thead tr th:nth-of-type(3)
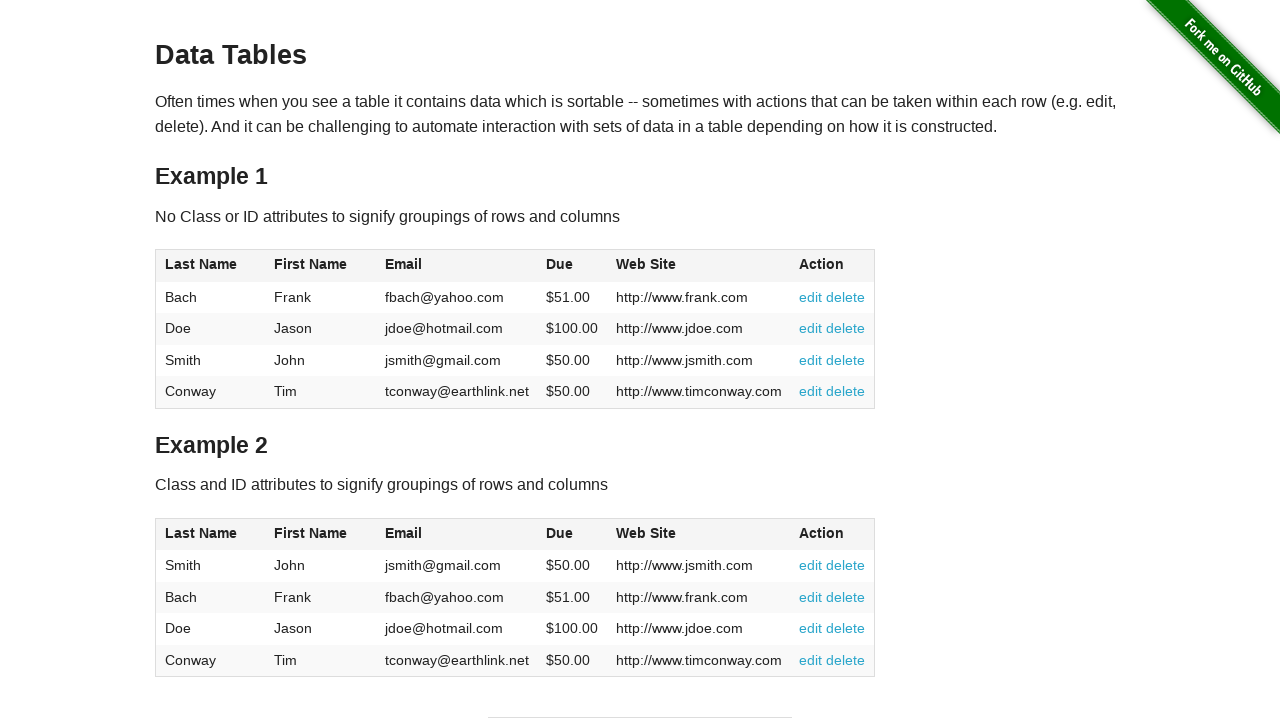

Table data loaded after sorting by Email column
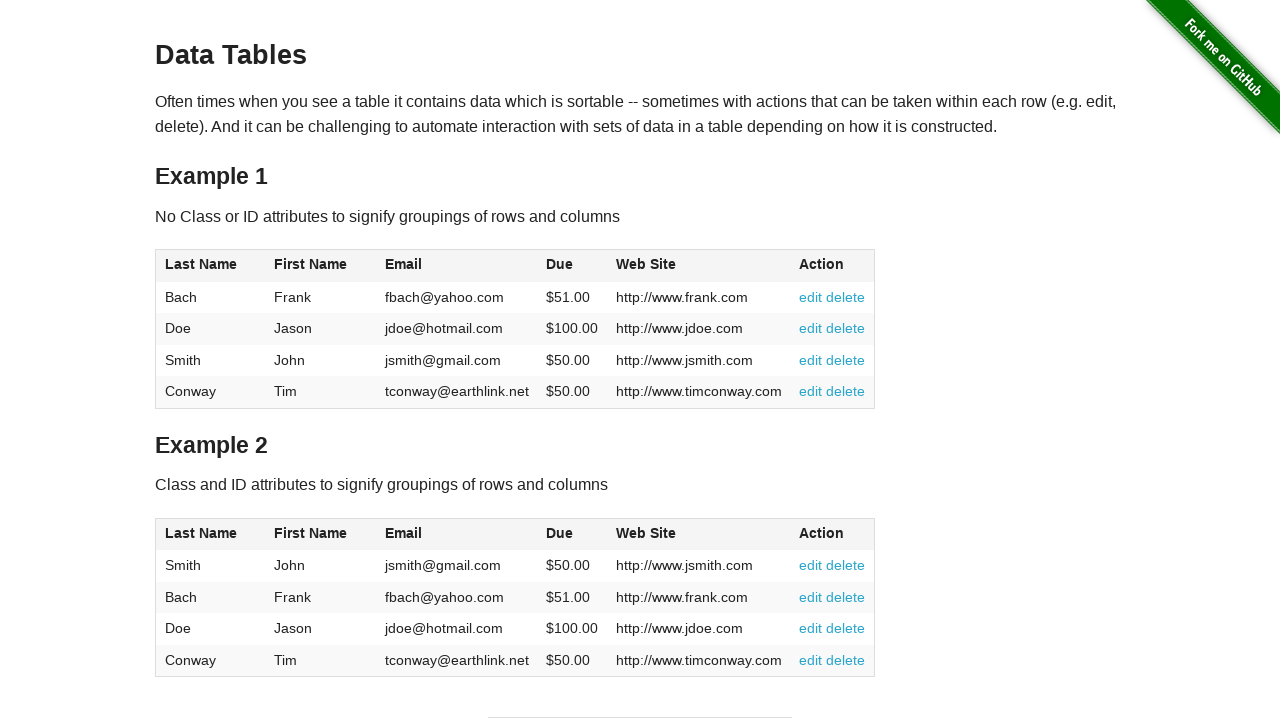

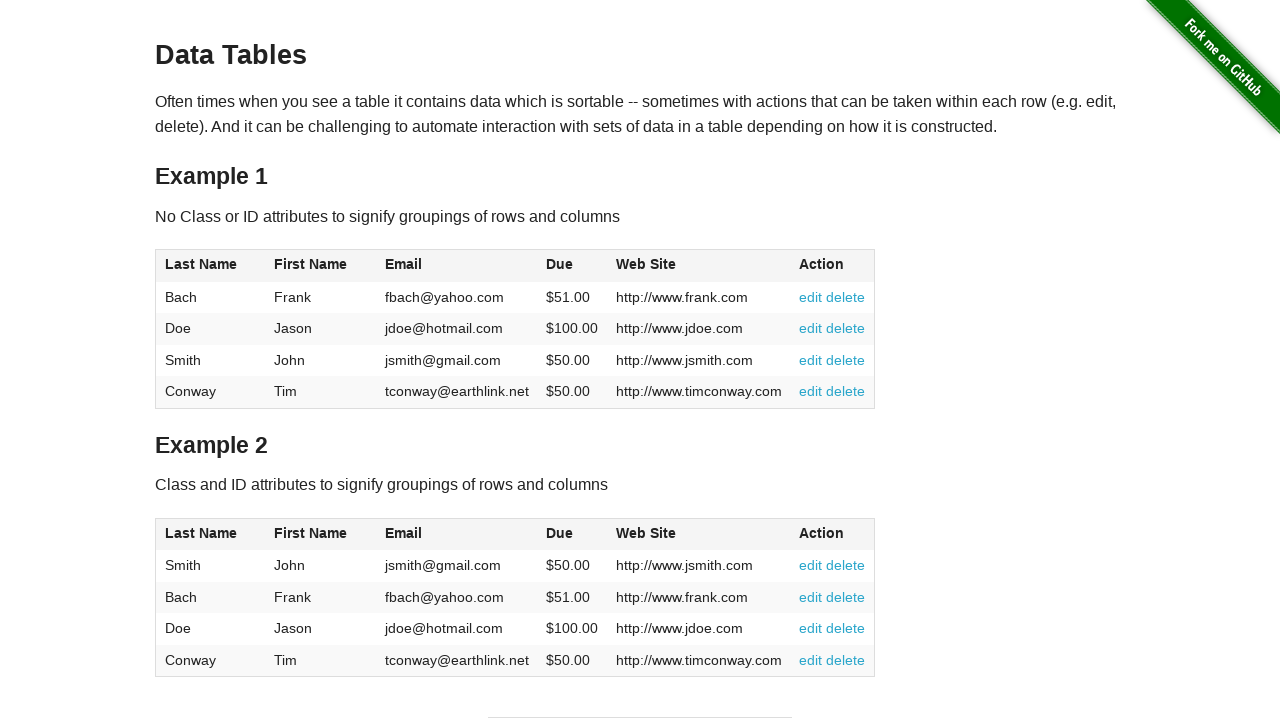